Tests various alert scenarios including simple alerts, confirmation dialogs, prompt alerts with text input, and modal dialog interactions

Starting URL: https://letcode.in/alert

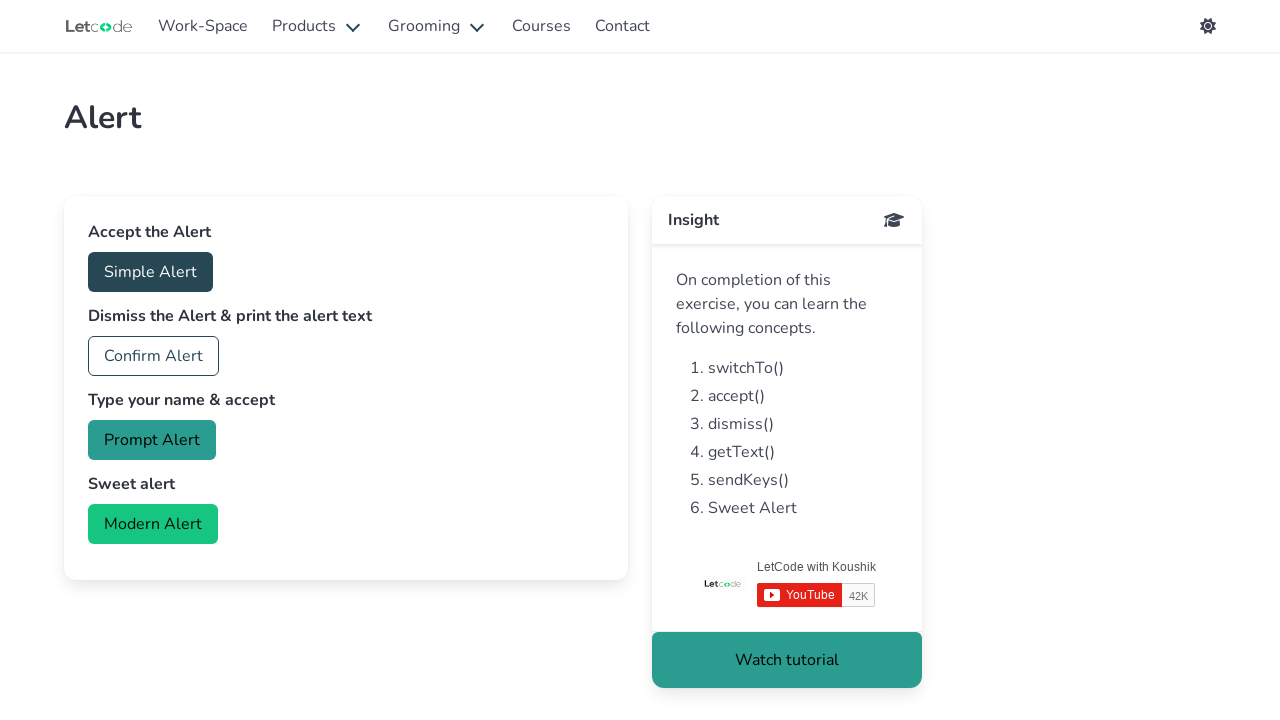

Clicked button to trigger simple alert at (150, 272) on #accept
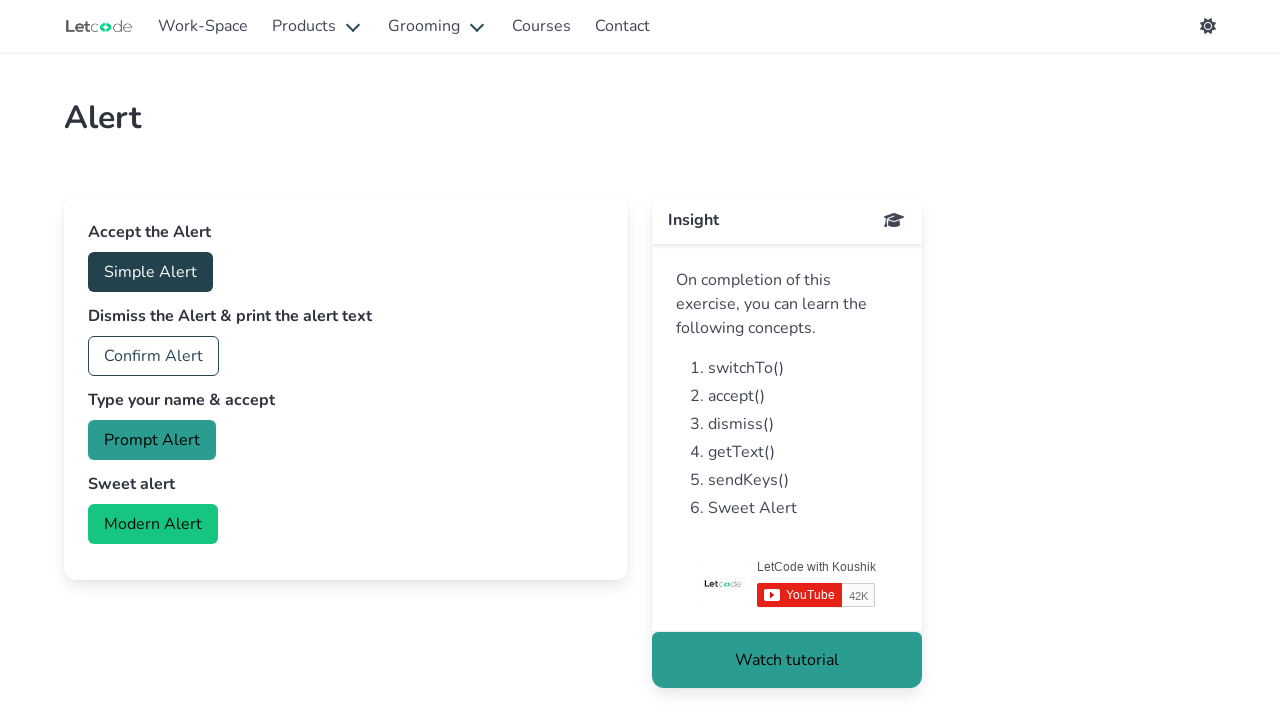

Registered dialog handler to accept simple alert
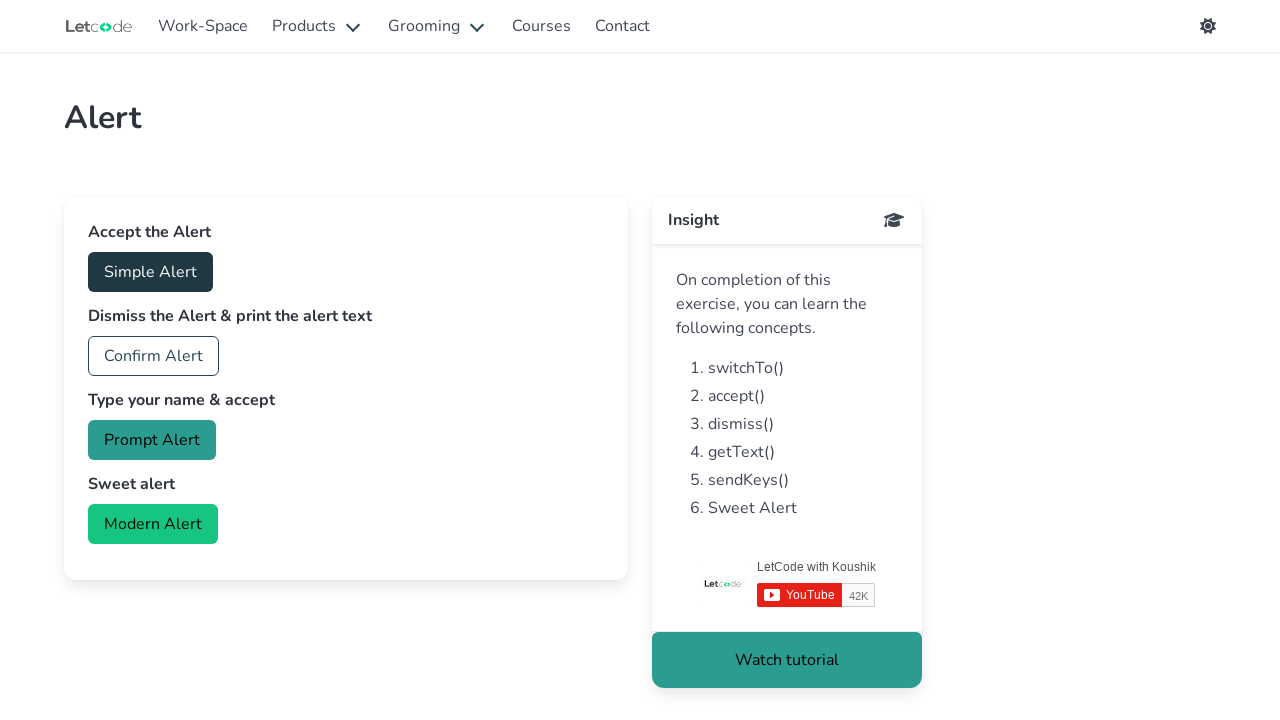

Clicked button to trigger confirmation dialog at (154, 356) on #confirm
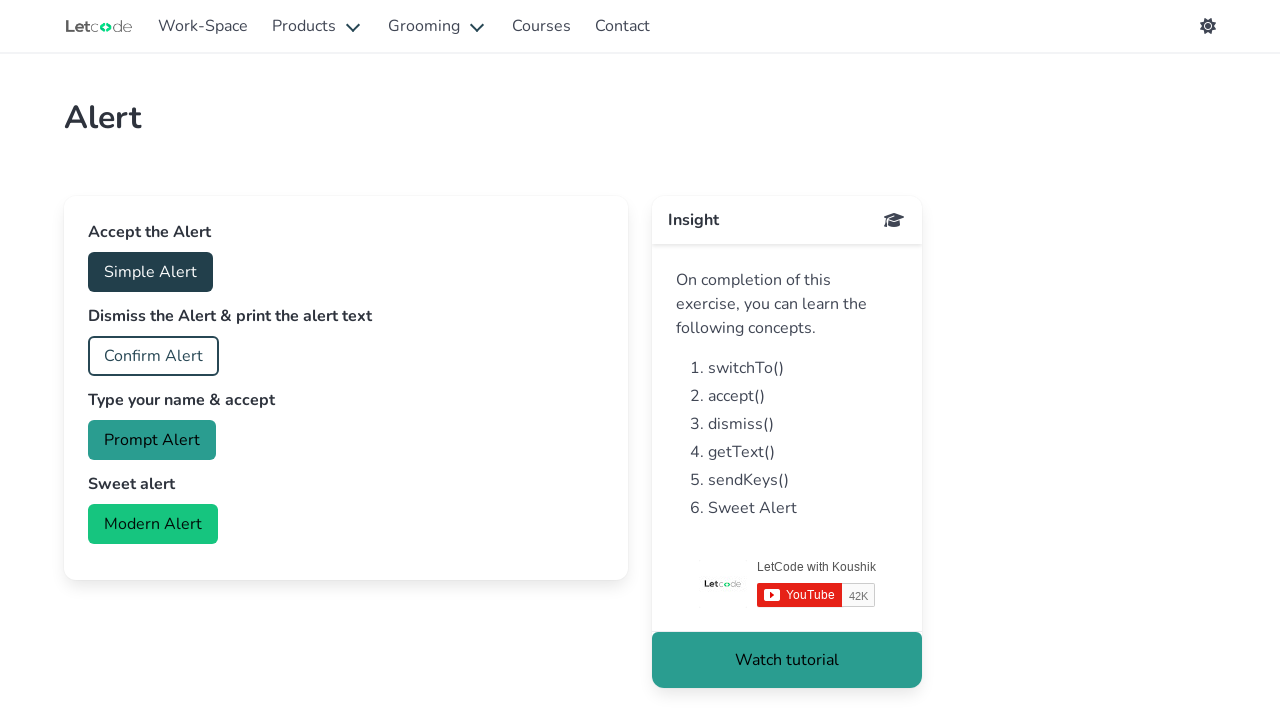

Registered dialog handler to dismiss confirmation dialog
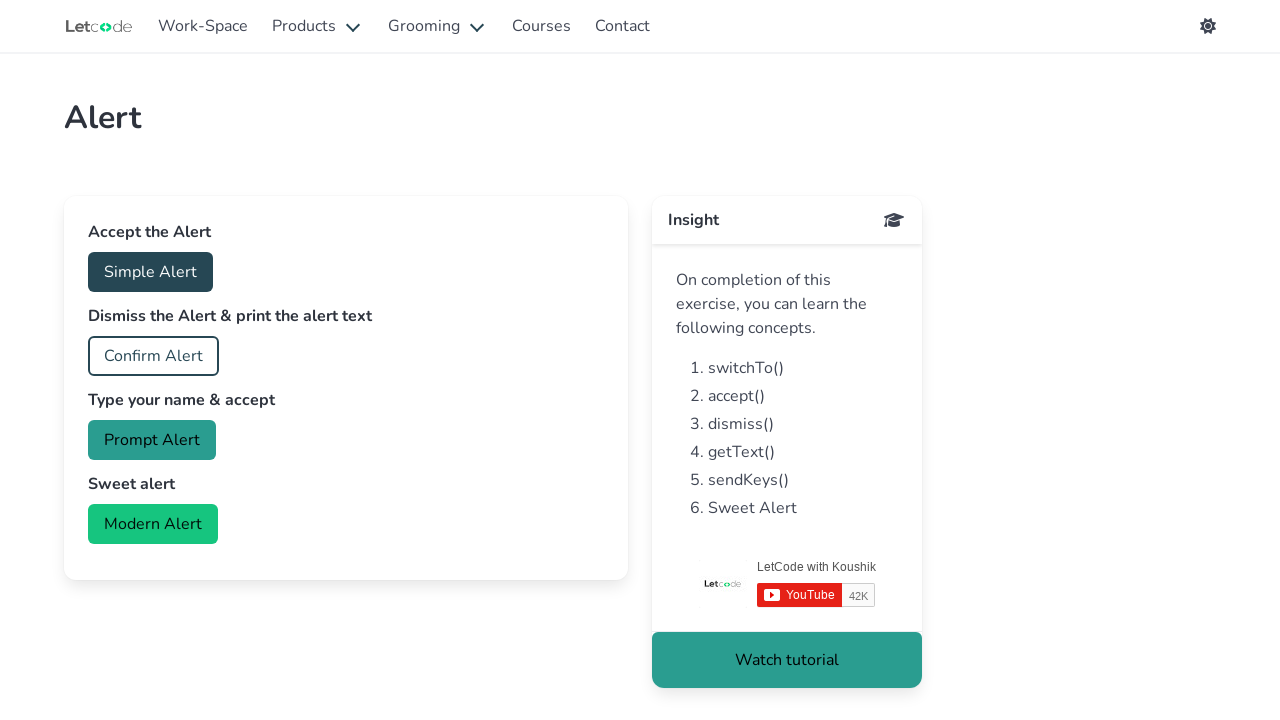

Clicked button to trigger prompt alert at (152, 440) on #prompt
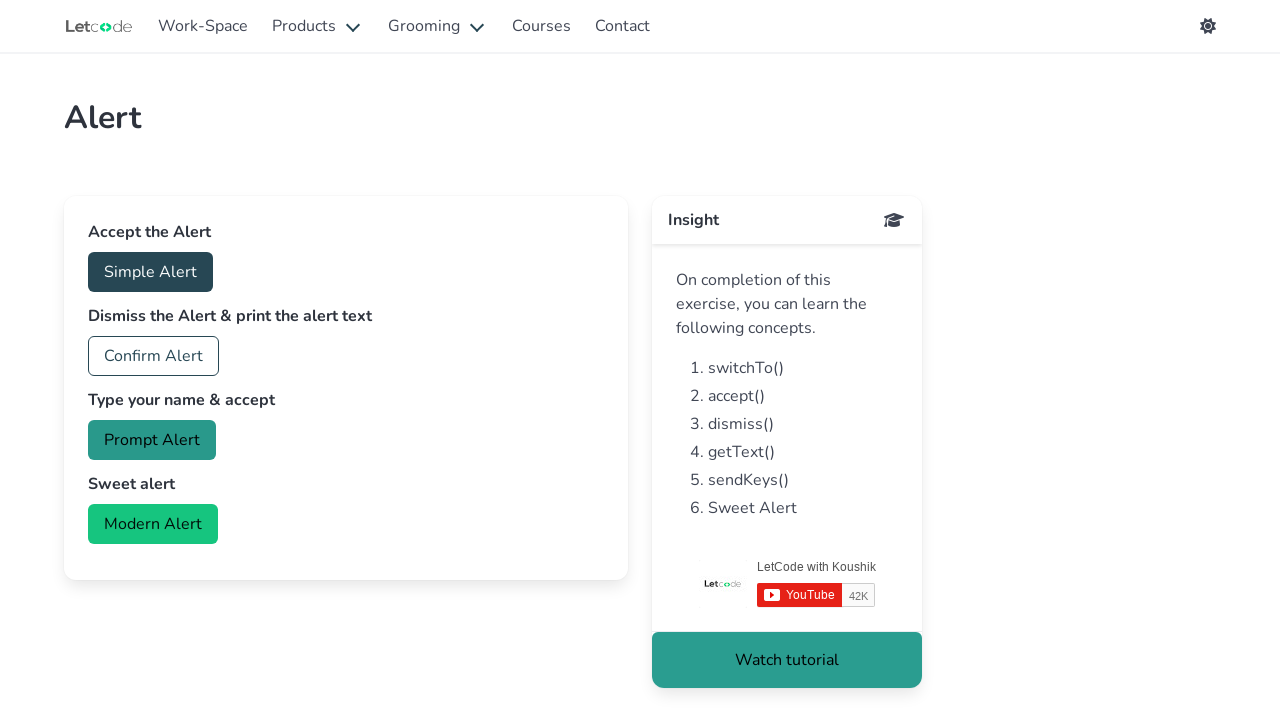

Registered dialog handler to enter text 'Trupti' and accept prompt alert
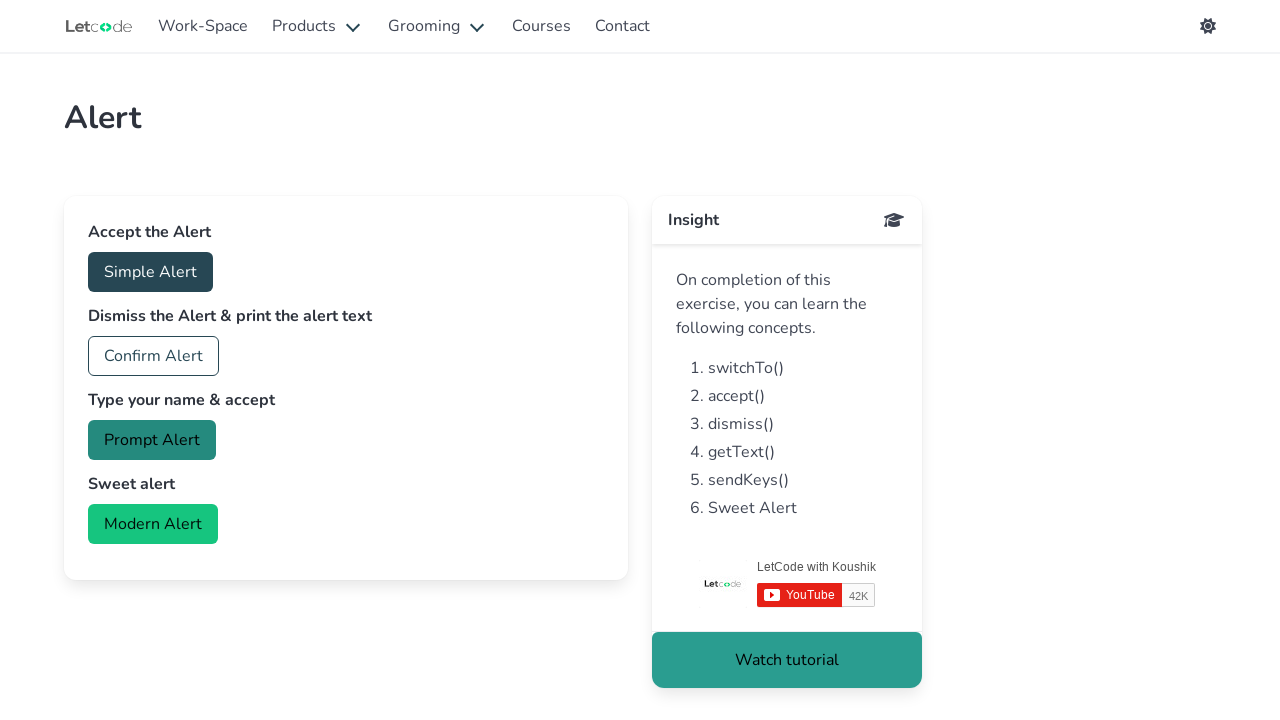

Clicked button to trigger modern modal/lightbox at (153, 524) on #modern
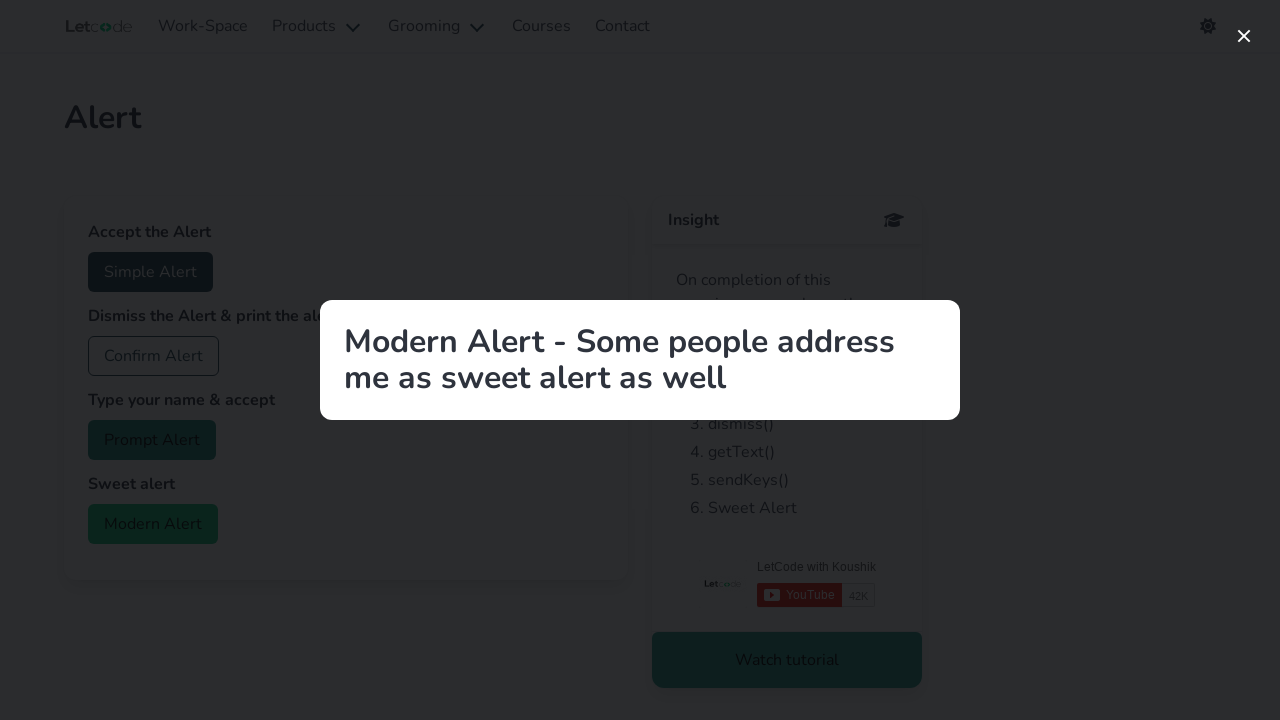

Modal content became visible
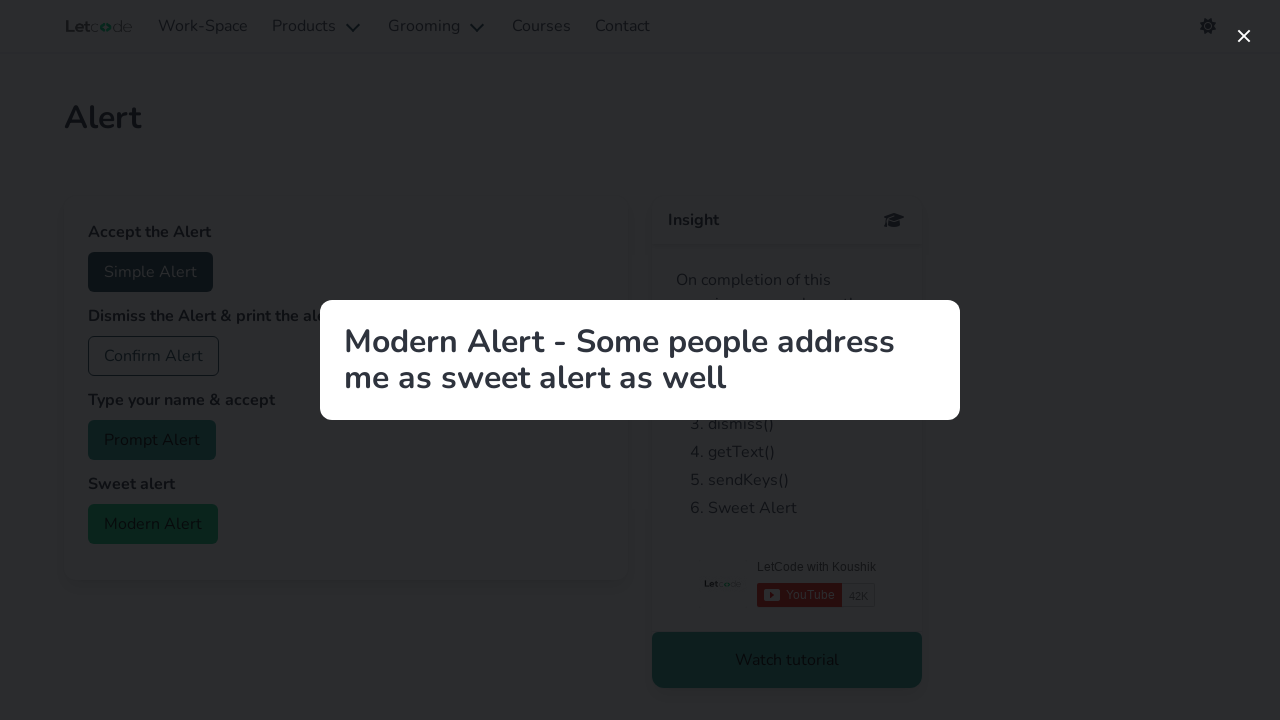

Clicked close button to dismiss the modal at (1244, 36) on button[aria-label='close']
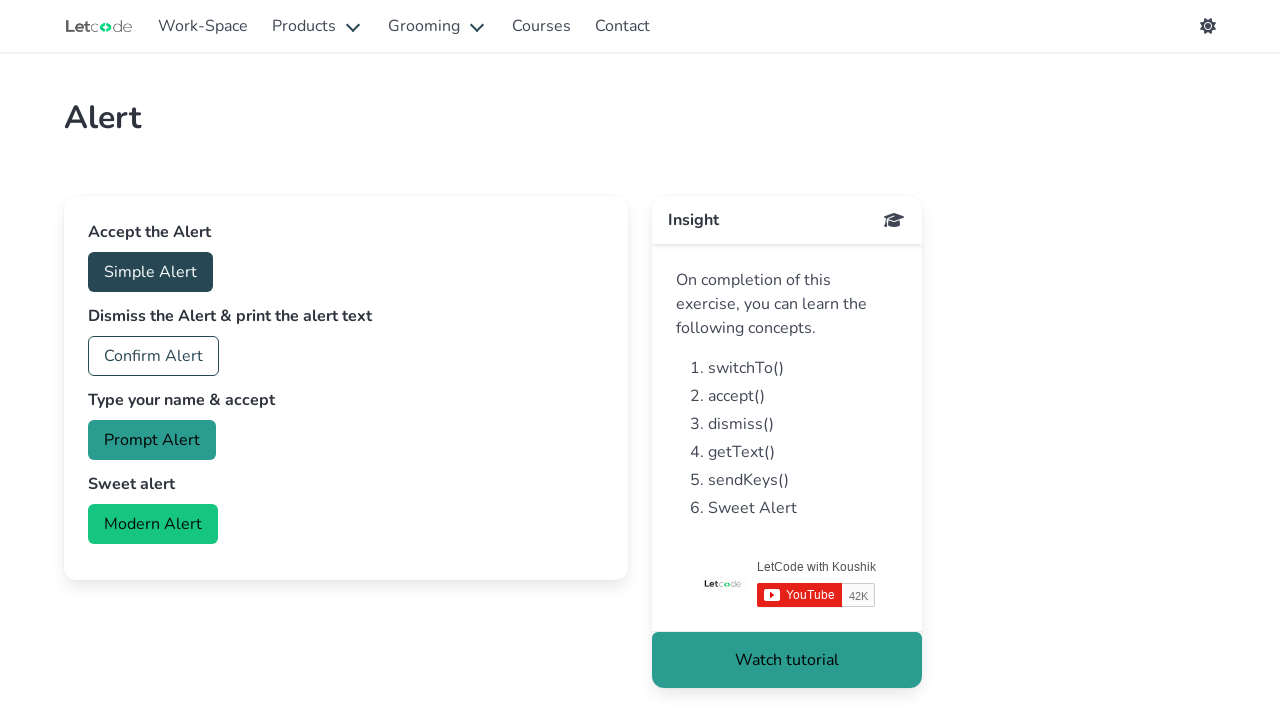

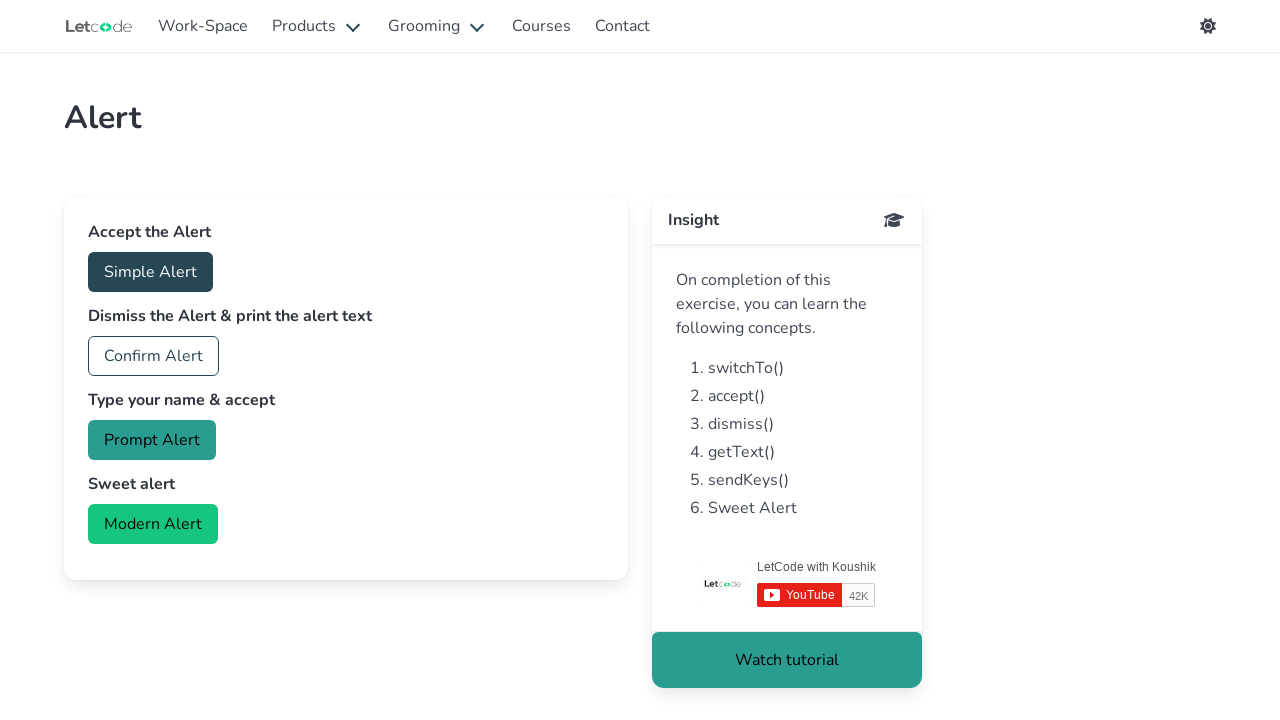